Tests drag and drop functionality by dragging an element from source to target and verifying the text changes to "Dropped!"

Starting URL: https://crossbrowsertesting.github.io/drag-and-drop.html

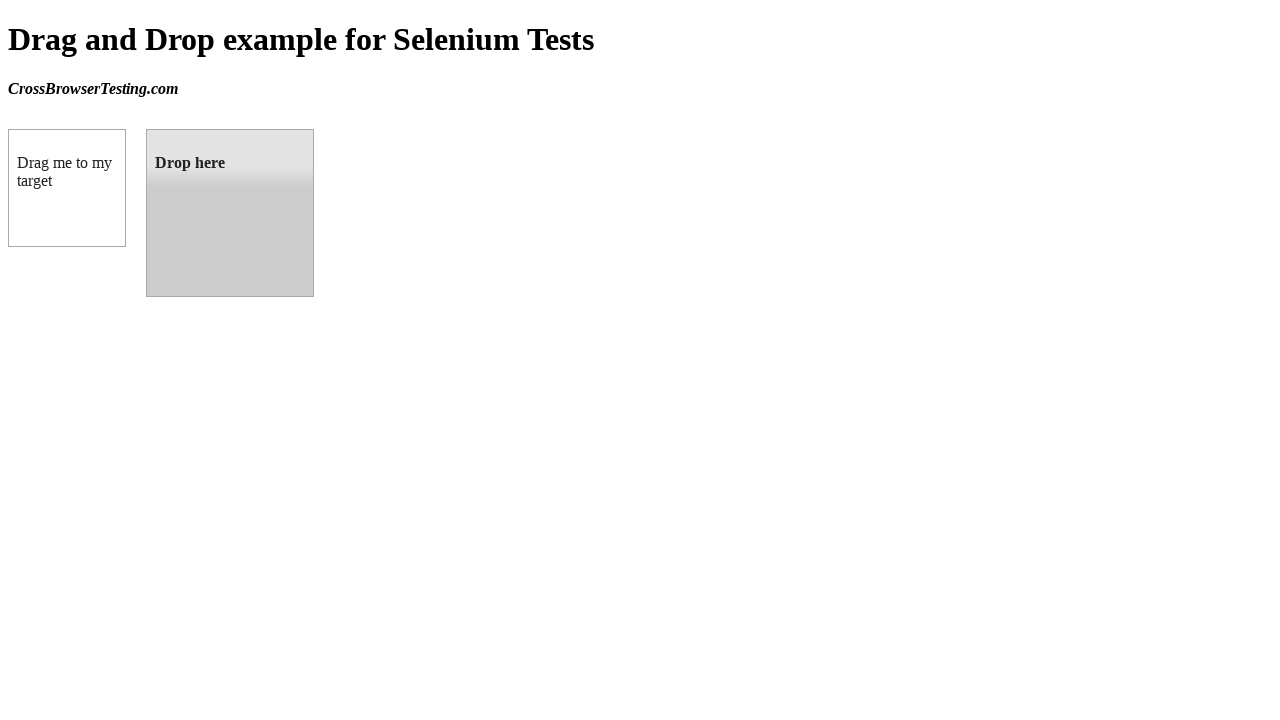

Located draggable source element
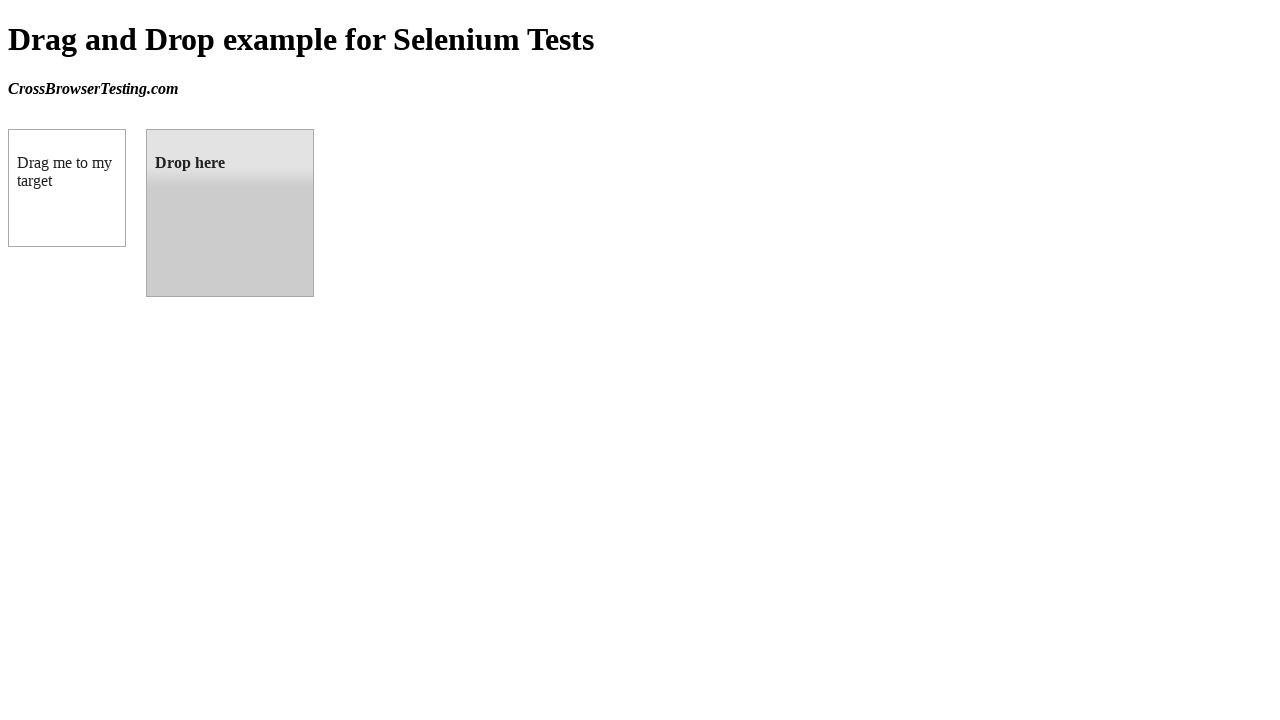

Located droppable target element
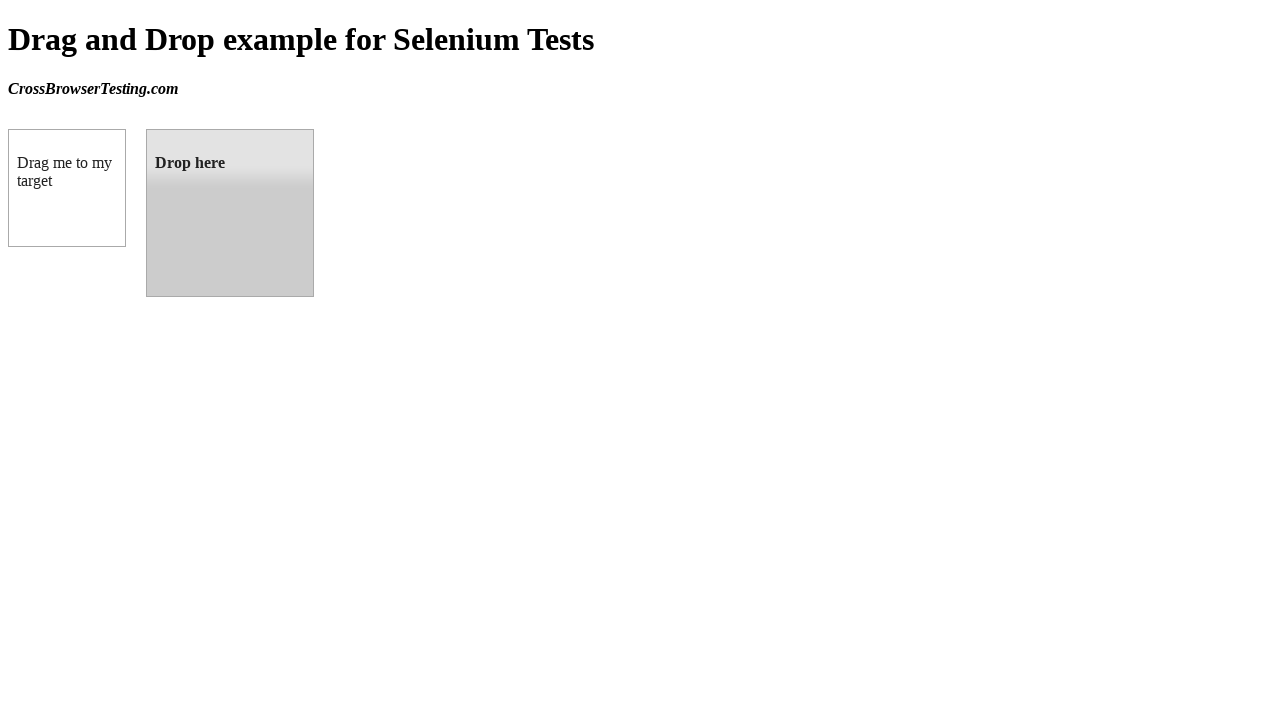

Dragged source element to target element at (230, 213)
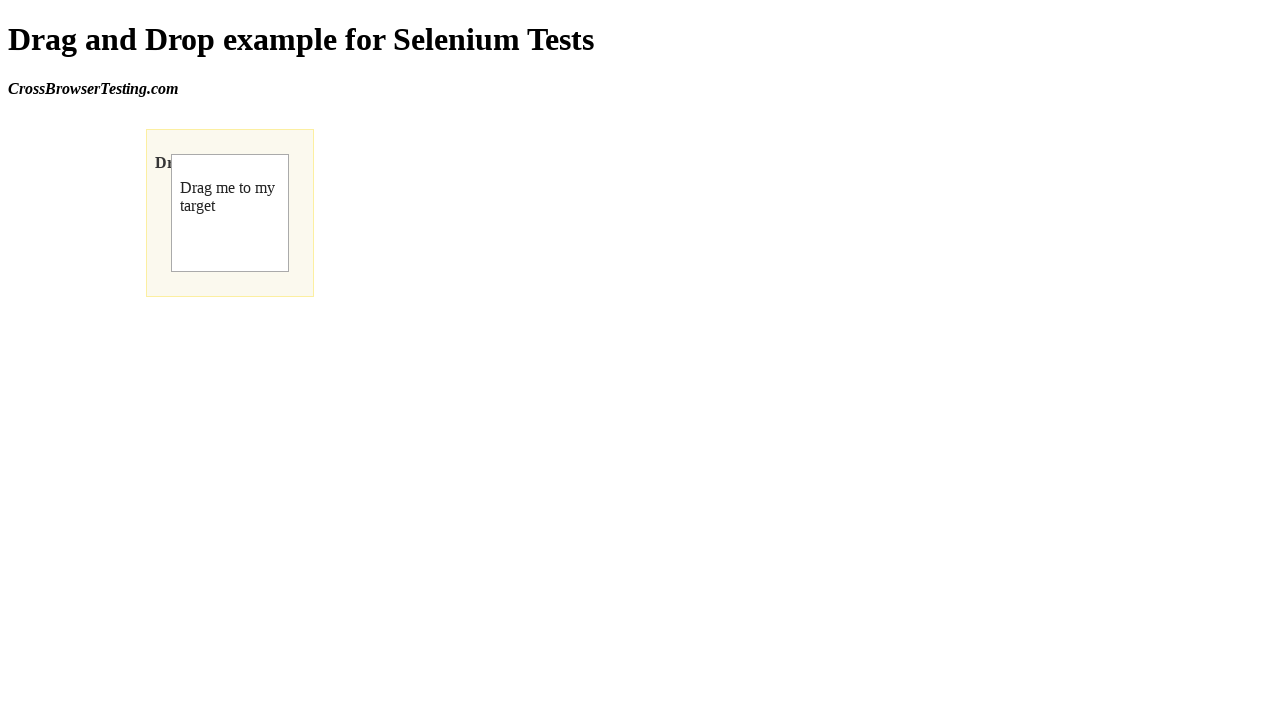

Verified target element text changed to 'Dropped!'
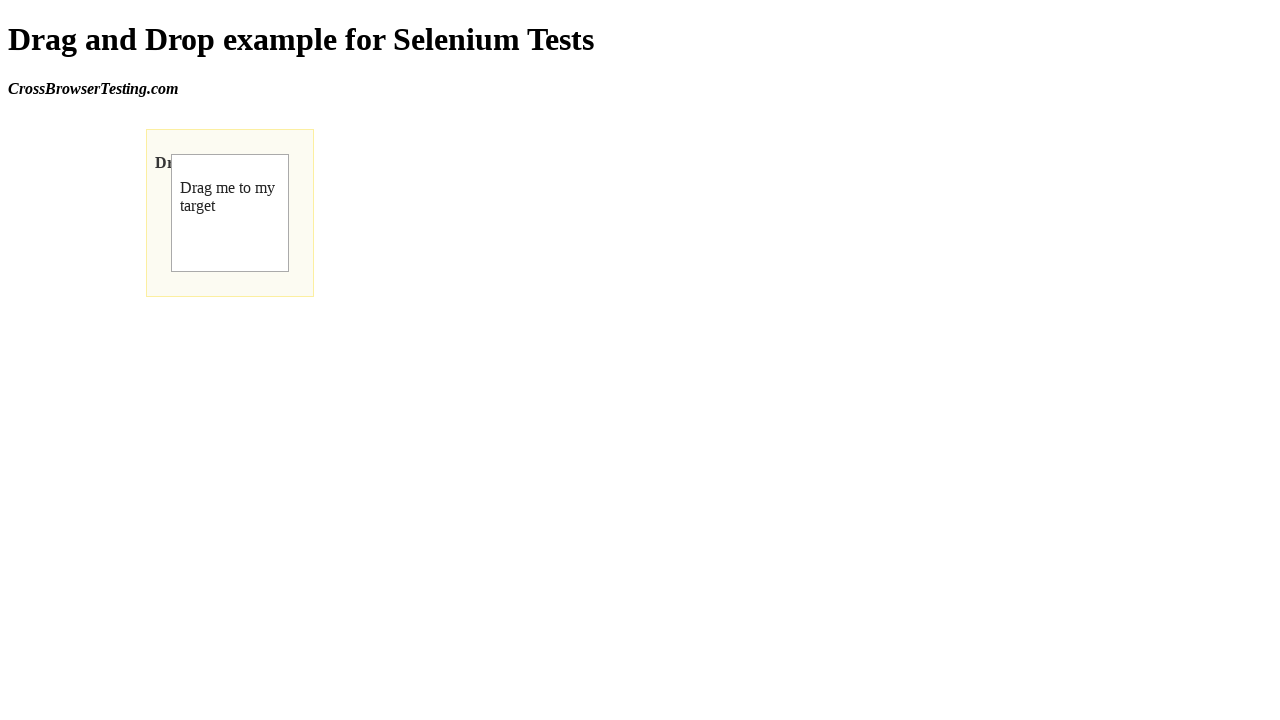

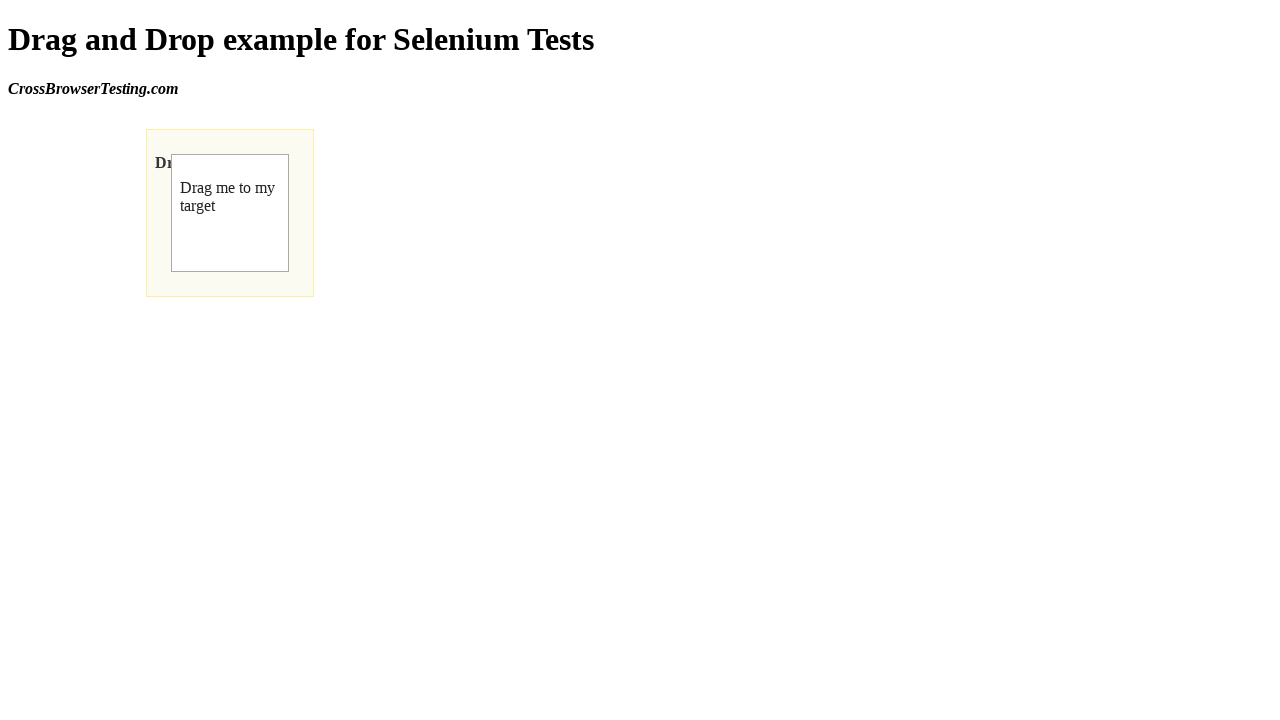